Clicks on the letter C link to filter programming languages starting with C

Starting URL: https://www.99-bottles-of-beer.net/abc.html

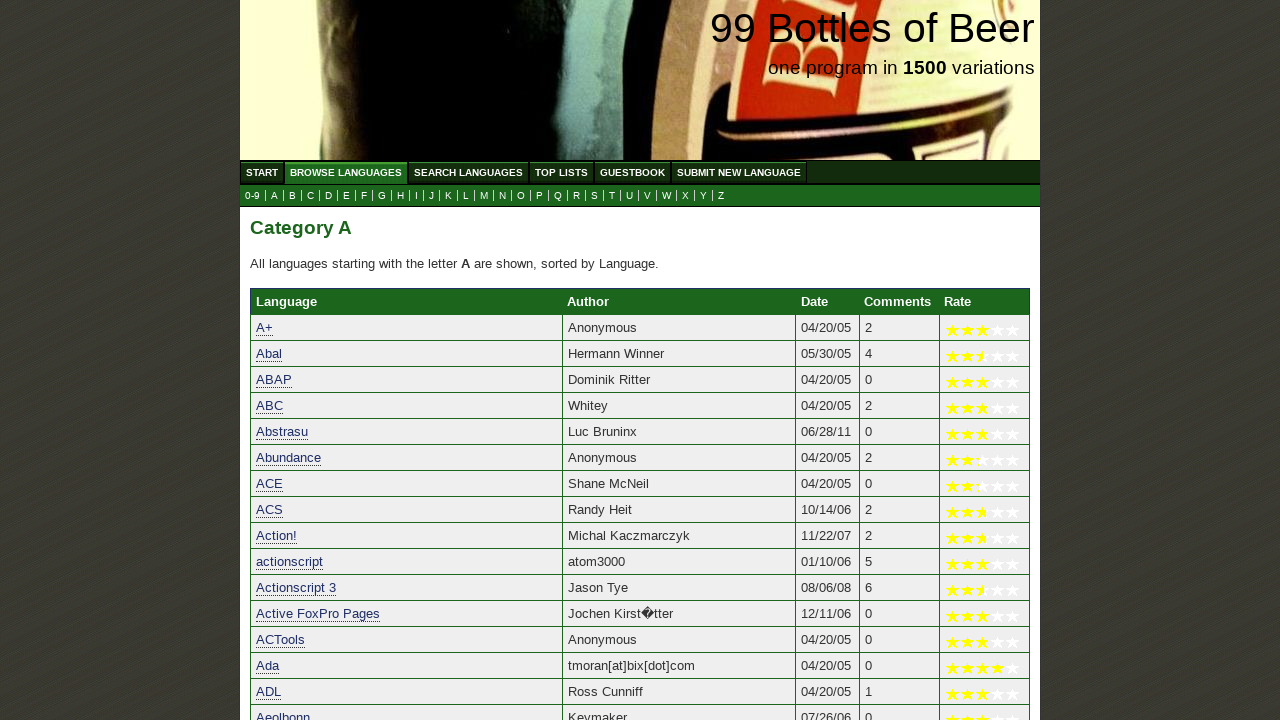

Clicked on the letter C link to filter programming languages starting with C at (310, 196) on a[href='c.html']
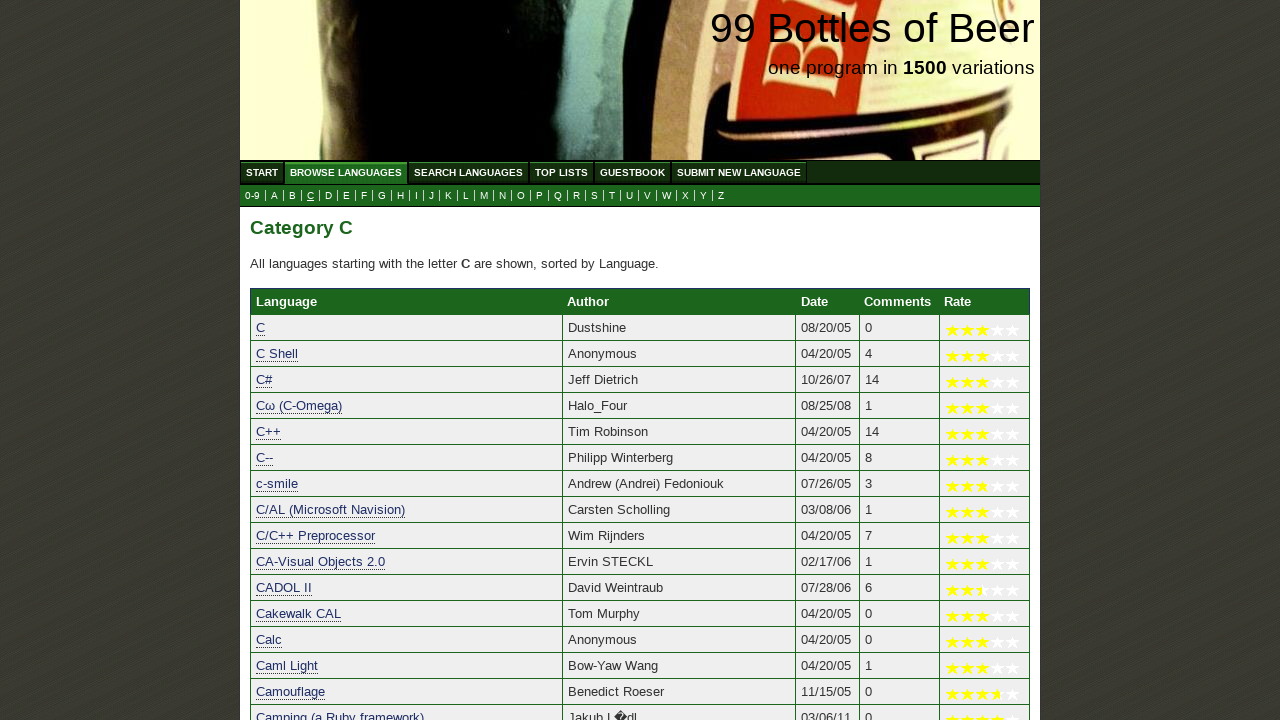

Programming languages starting with C loaded
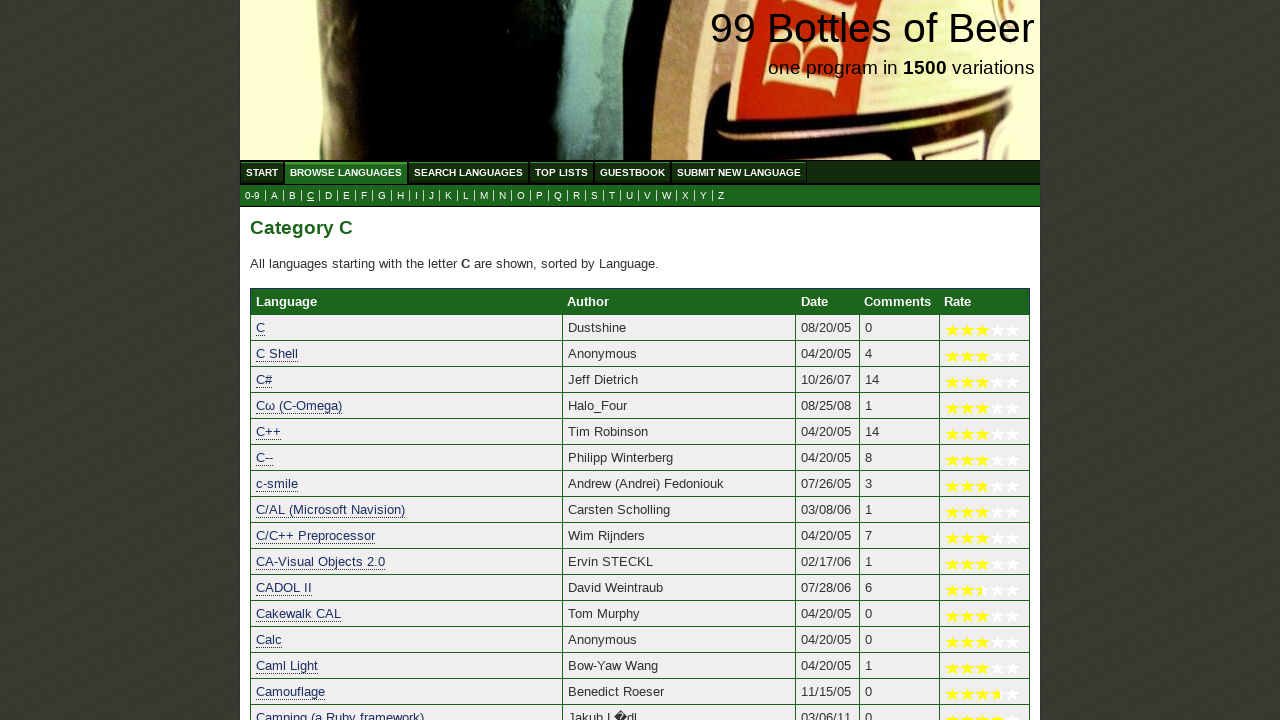

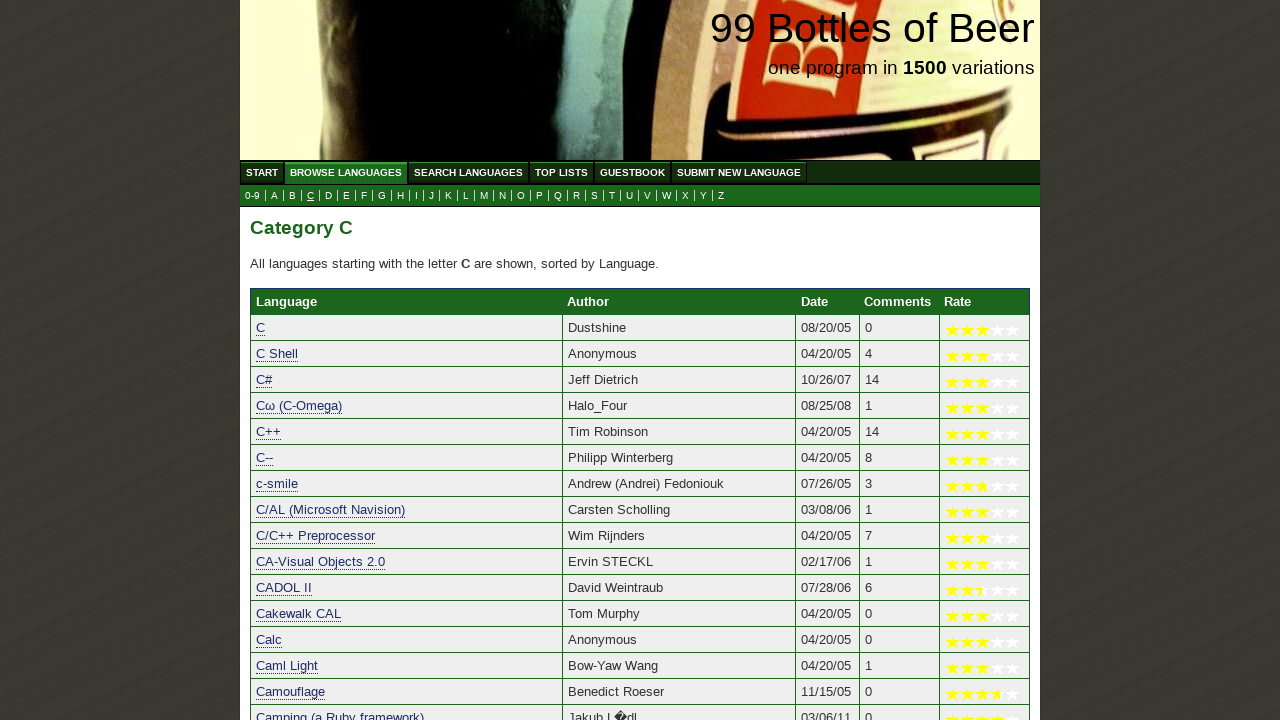